Tests the product purchase flow by selecting the Phones category, clicking on a Samsung Galaxy S6 phone, adding it to cart, and navigating to the cart.

Starting URL: https://www.demoblaze.com

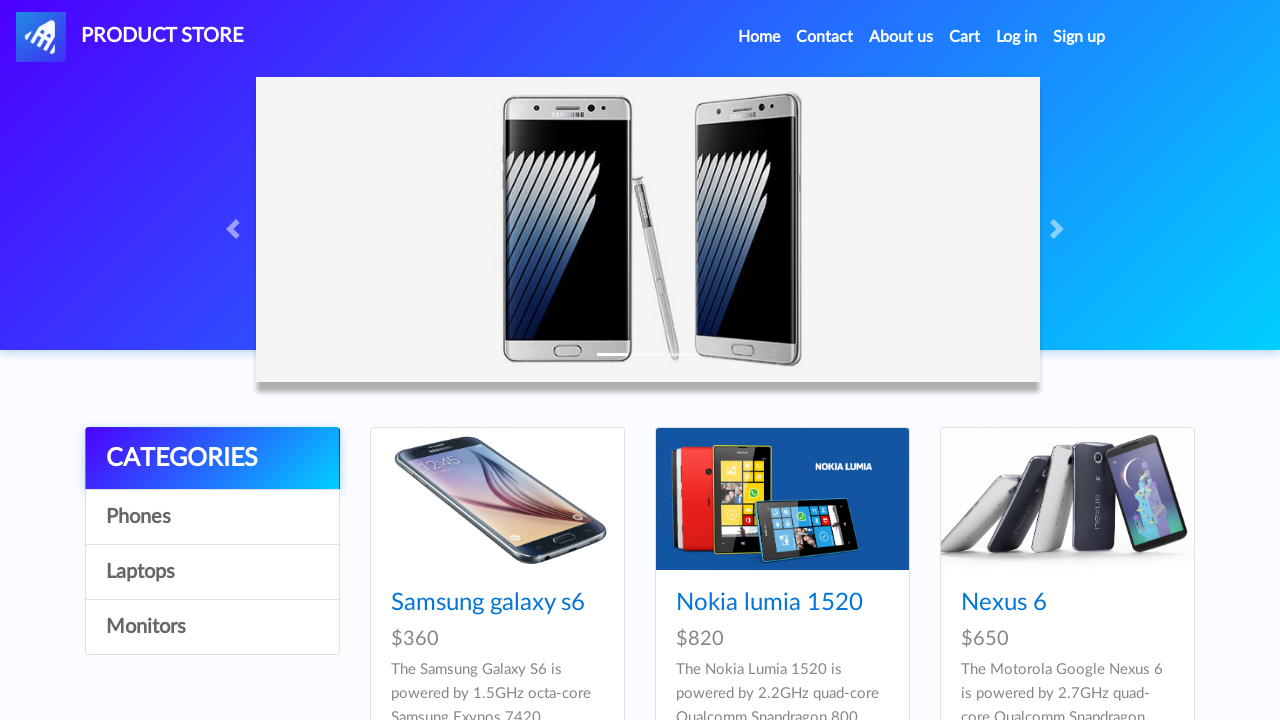

Clicked on Phones category at (212, 517) on a:has-text('Phones')
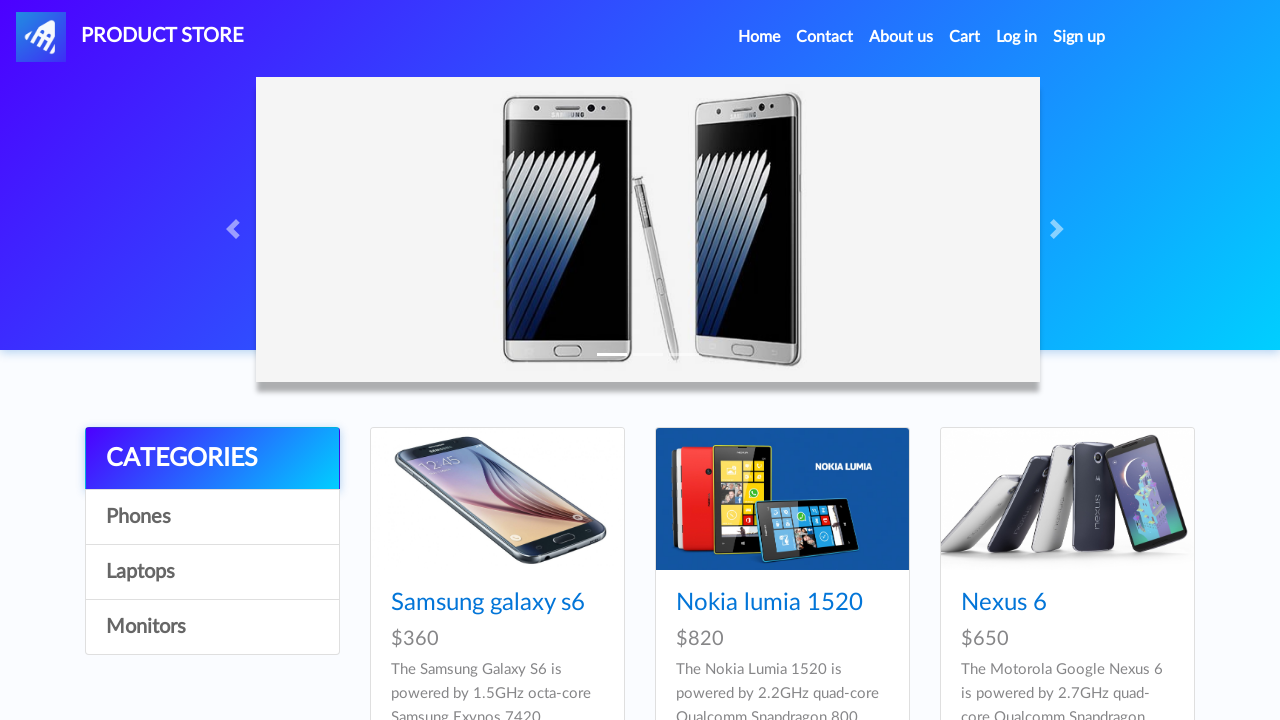

Samsung Galaxy S6 product loaded in Phones category
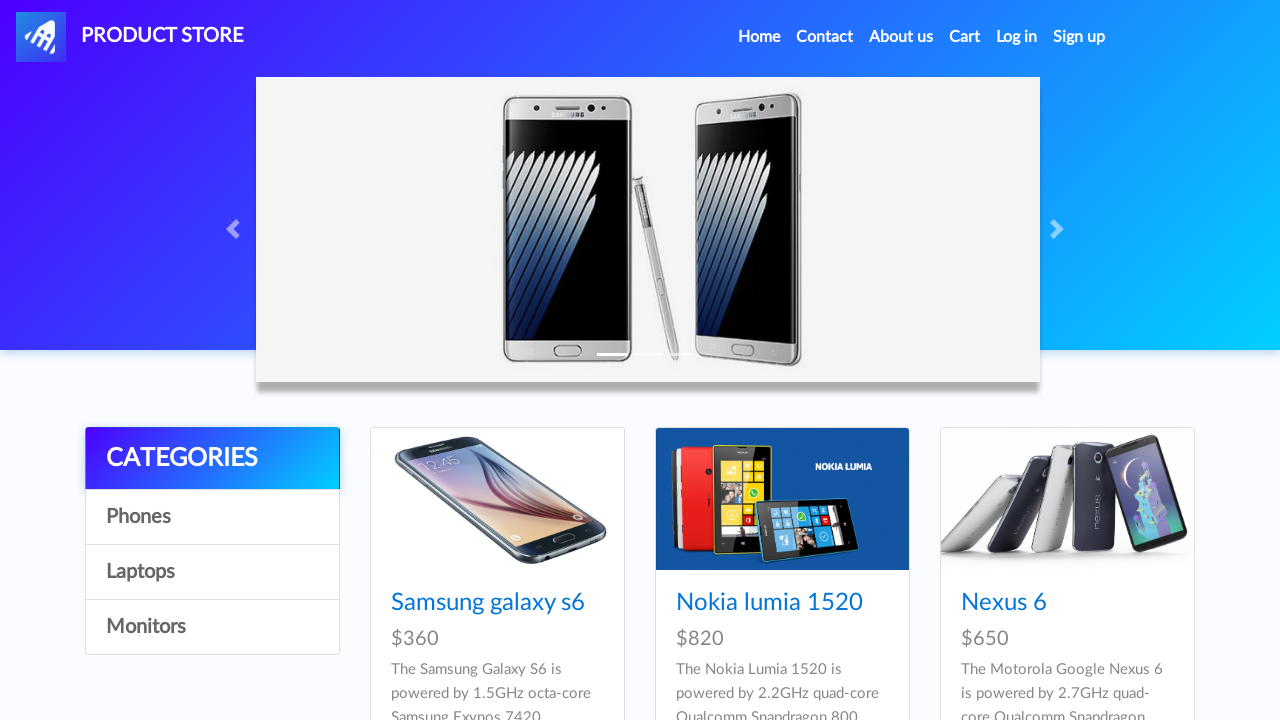

Clicked on Samsung Galaxy S6 product at (488, 603) on a:has-text('Samsung galaxy s6')
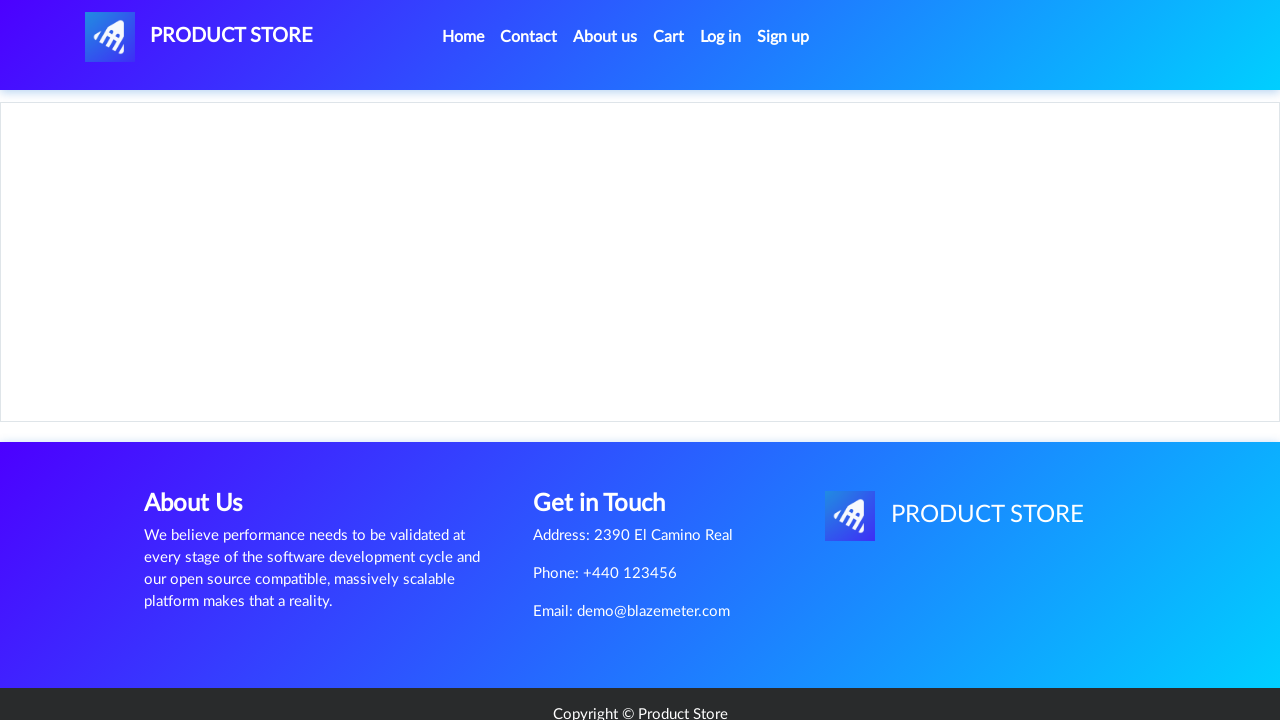

Product details page loaded with Add to cart button
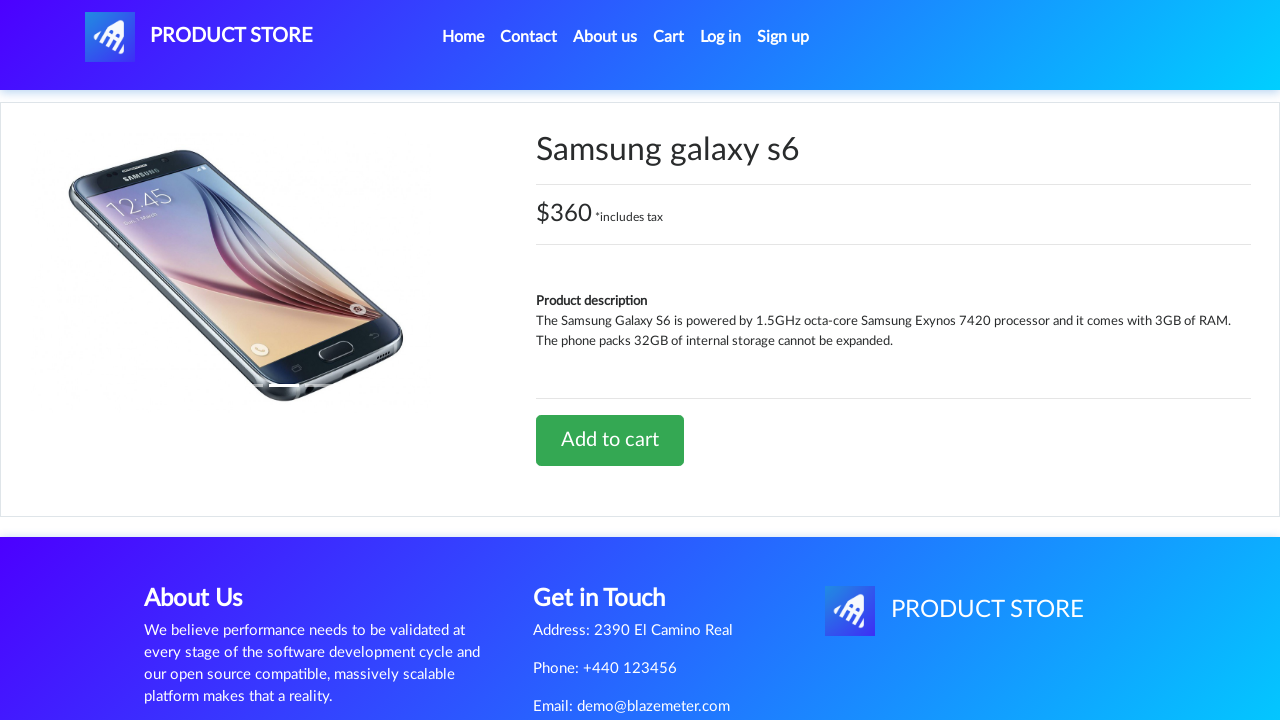

Clicked Add to cart button for Samsung Galaxy S6 at (610, 440) on a:has-text('Add to cart')
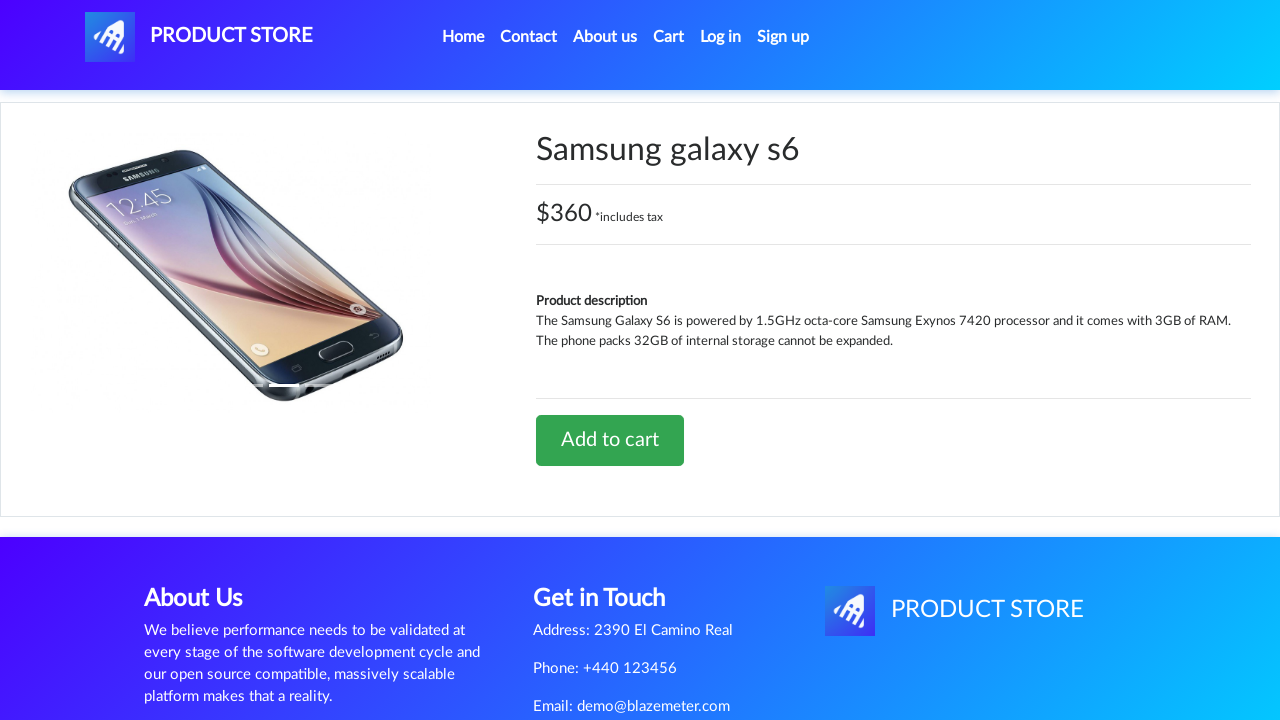

Accepted confirmation alert after adding product to cart
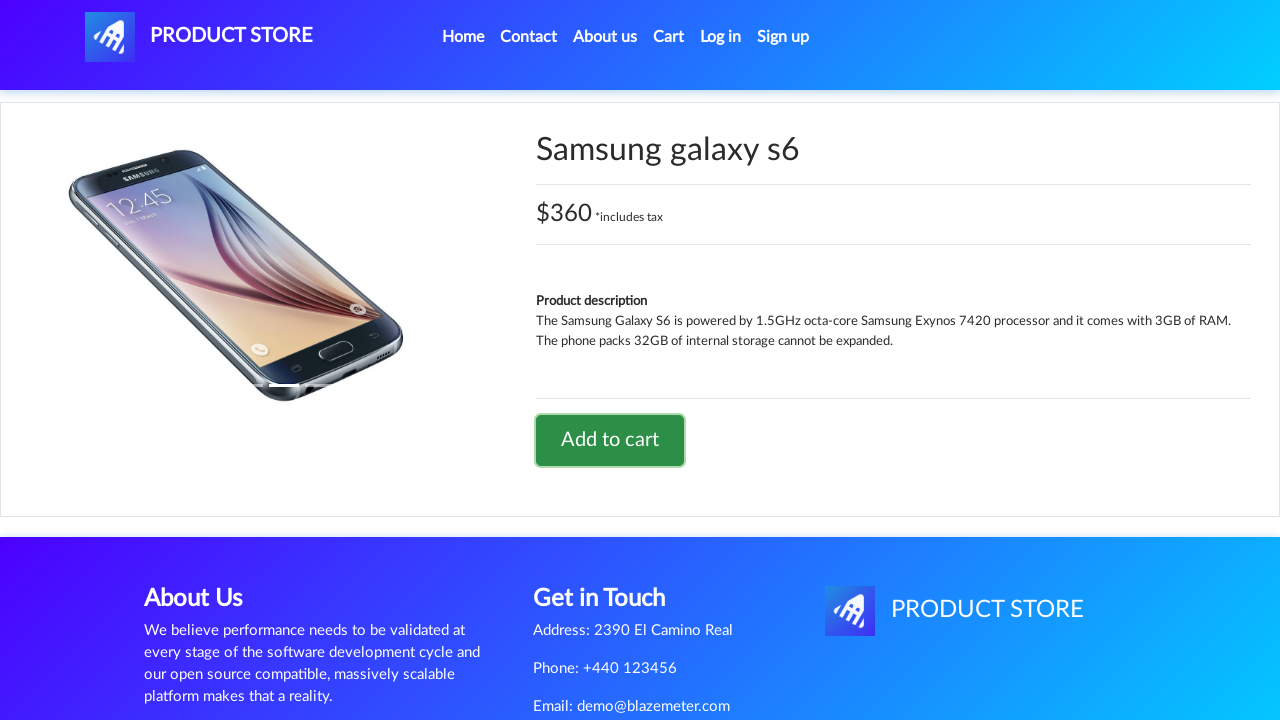

Navigated back from product details page
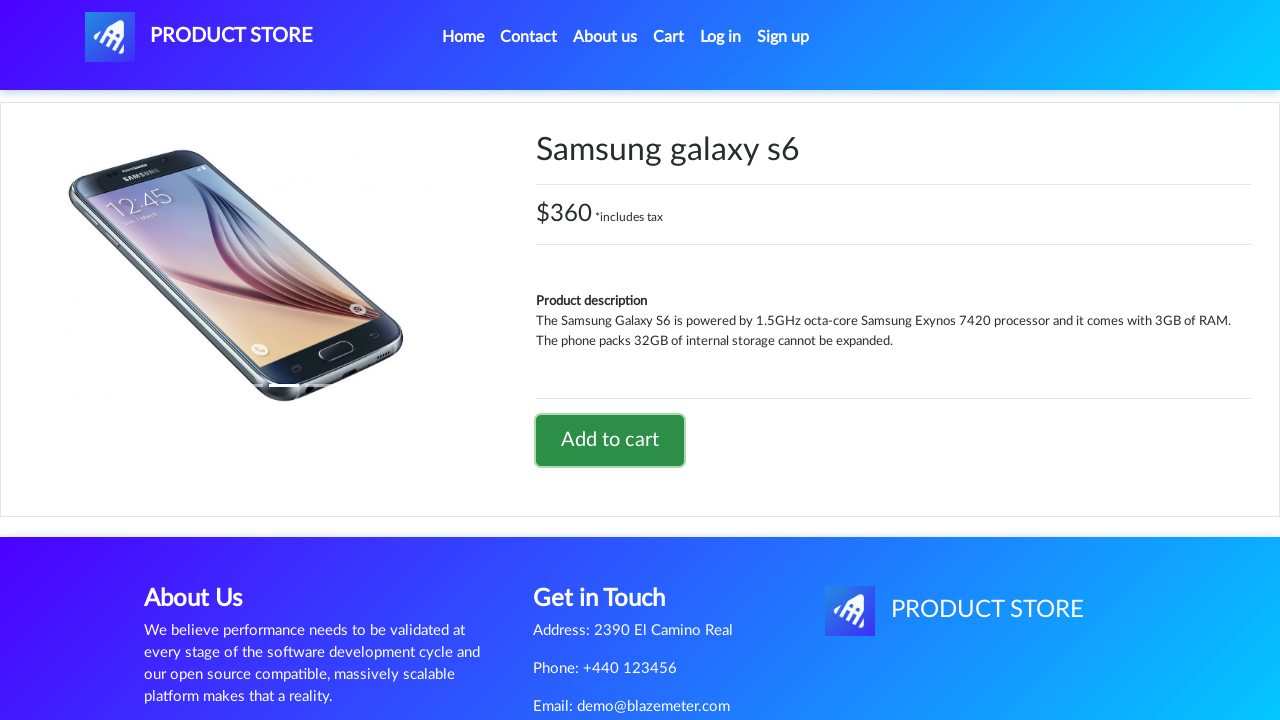

Clicked on Cart button to view added product at (669, 37) on #cartur
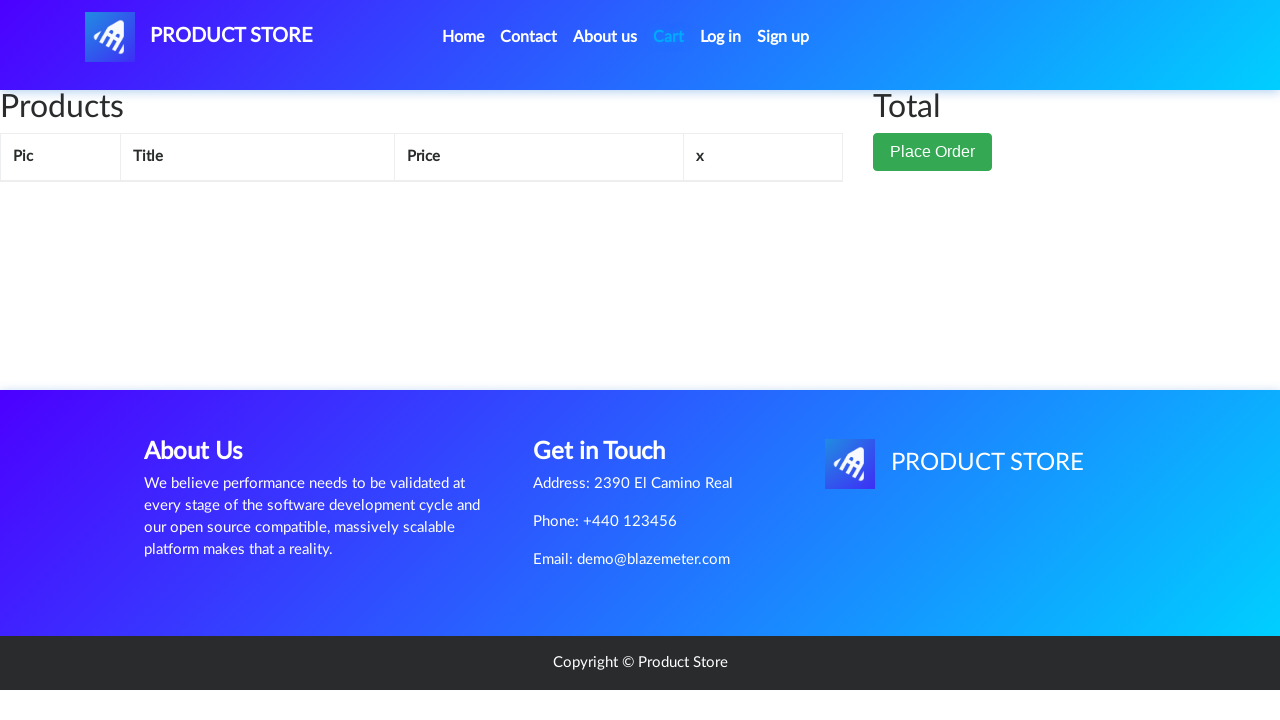

Cart page loaded successfully with added product
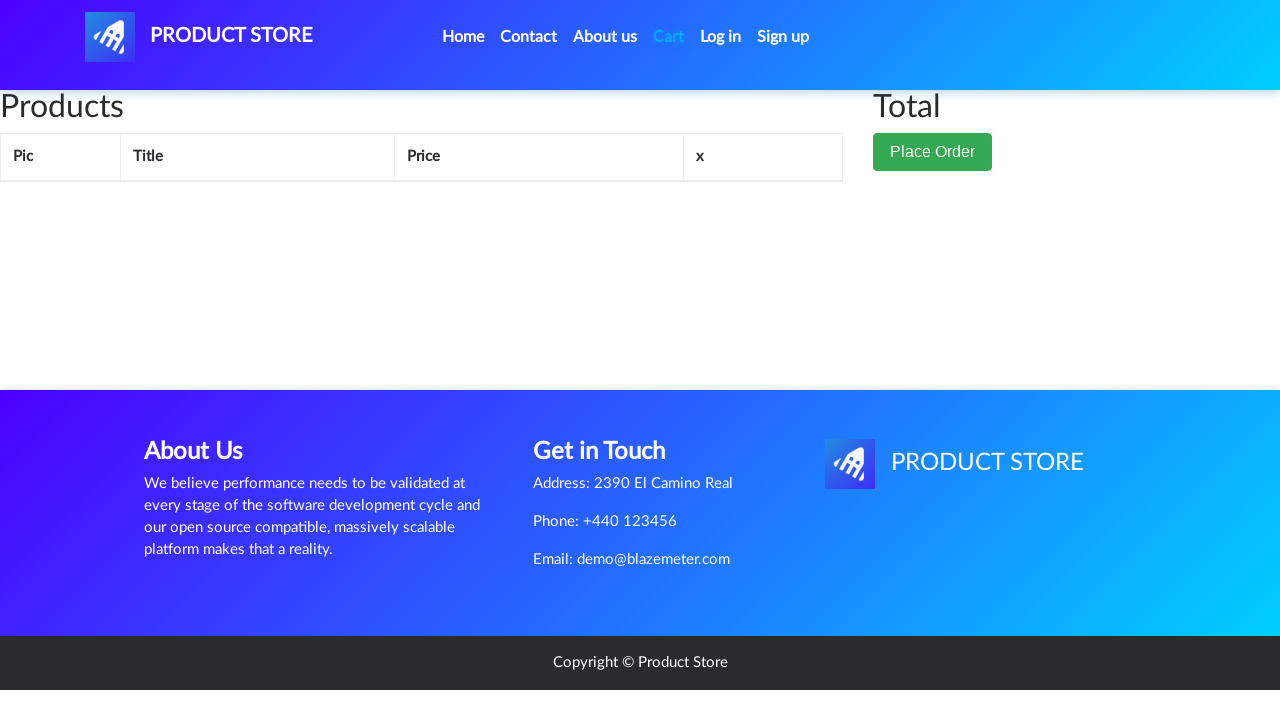

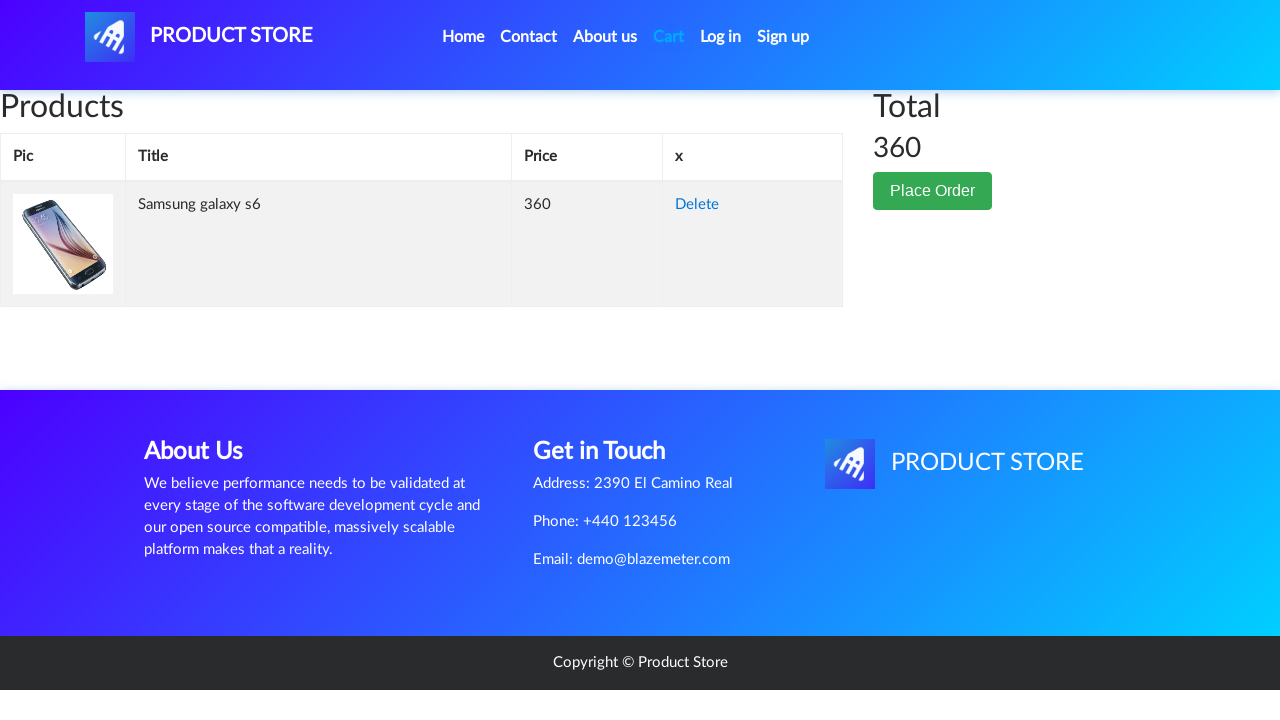